Navigates to the Koel app homepage and waits for the page to load

Starting URL: https://qa.koel.app

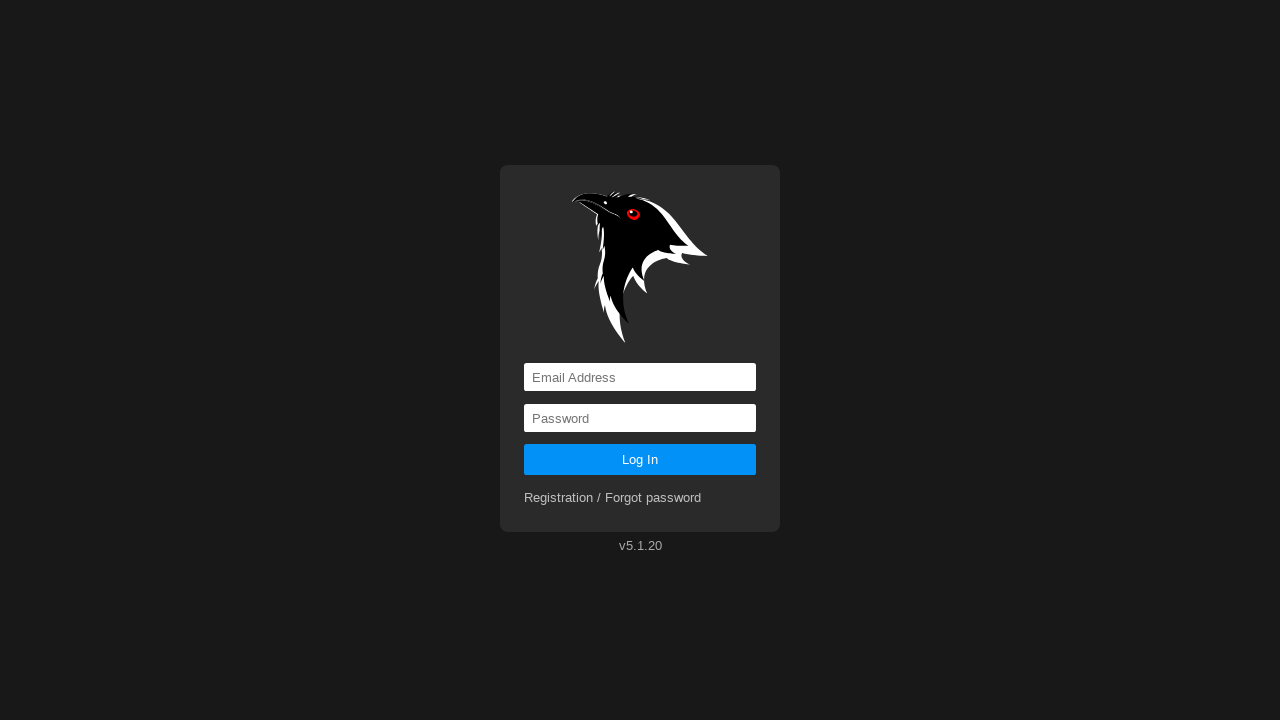

Navigated to Koel app homepage at https://qa.koel.app
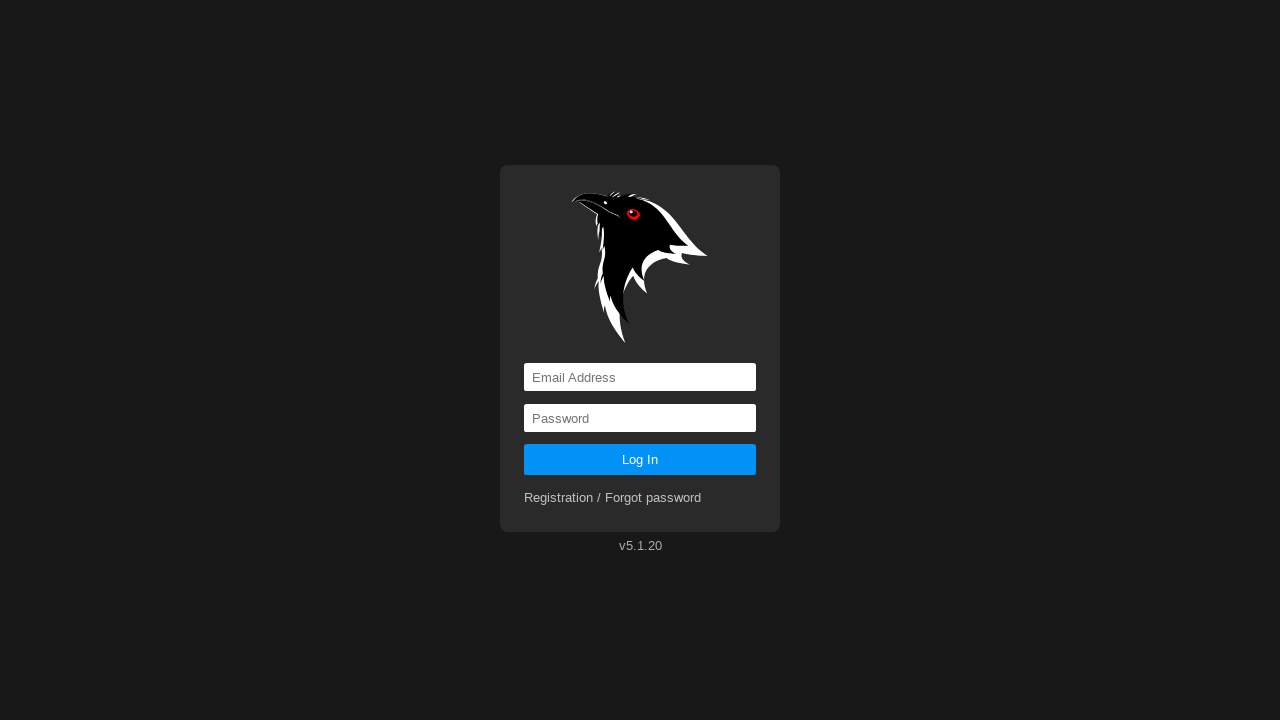

Page fully loaded - network idle state reached
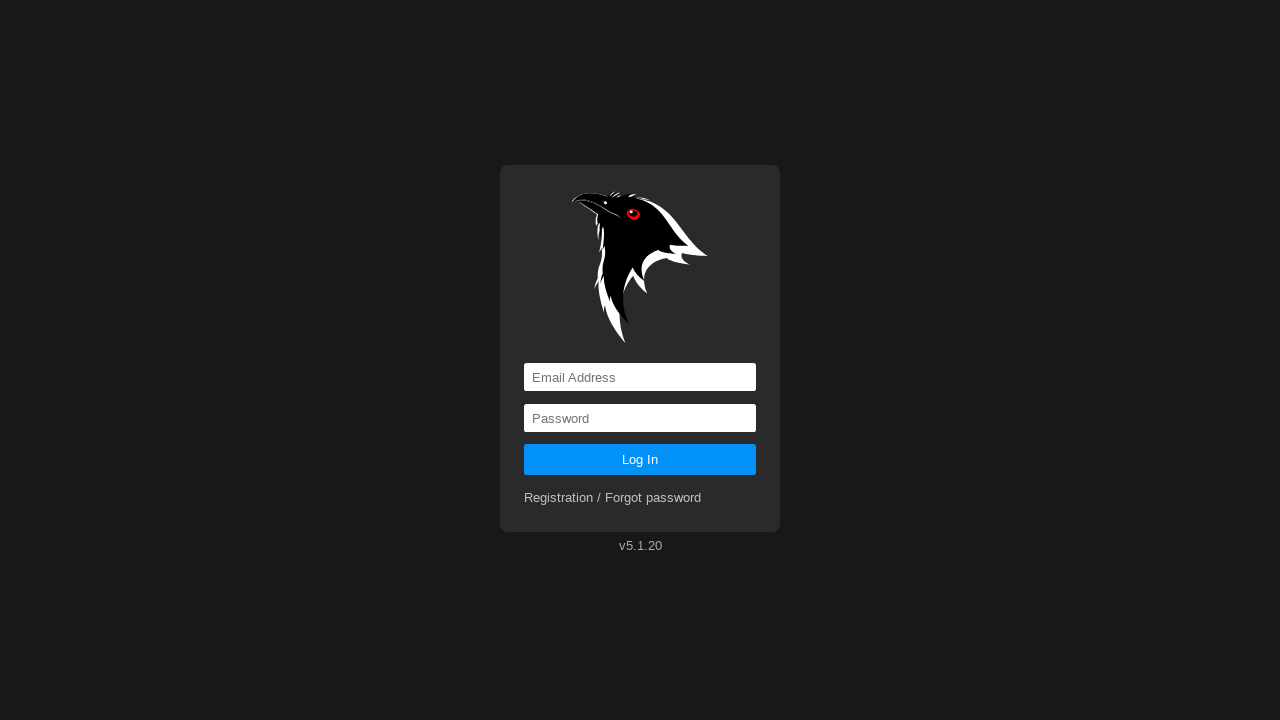

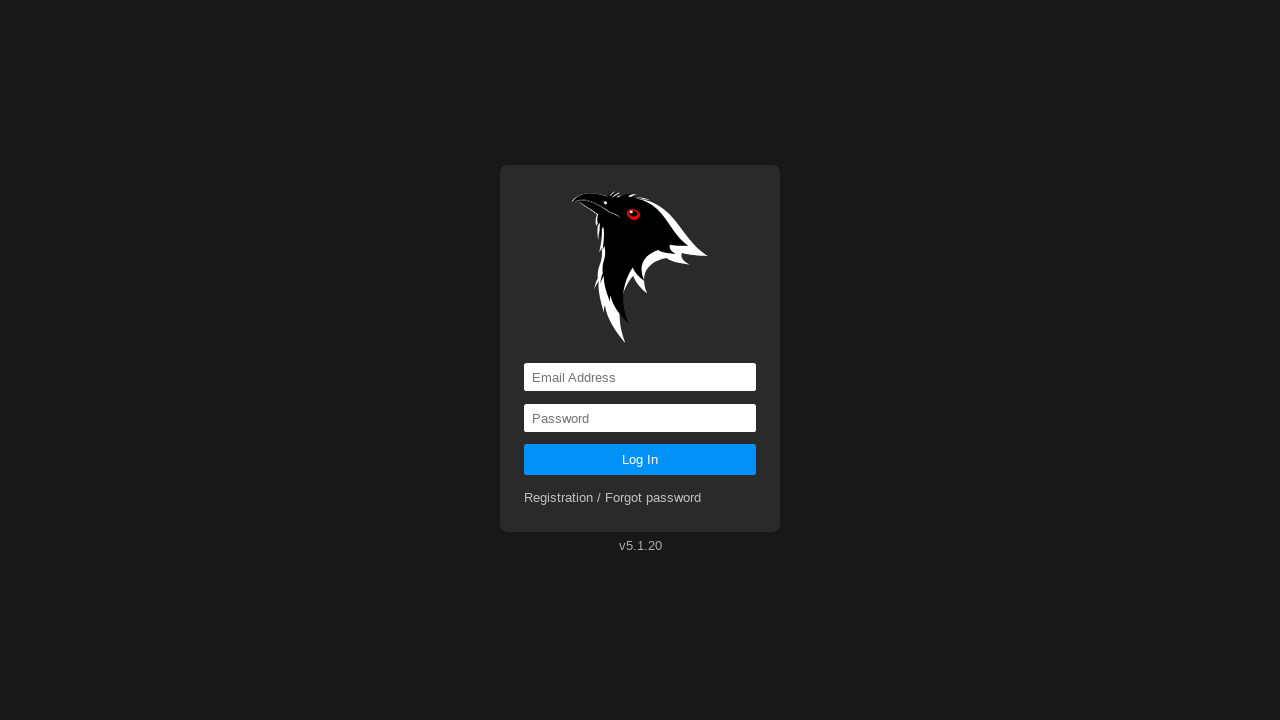